Tests dynamic controls on the-internet.herokuapp.com by navigating to the dynamic controls page, removing a checkbox, then adding it back and clicking it to demonstrate wait functionality.

Starting URL: https://the-internet.herokuapp.com/

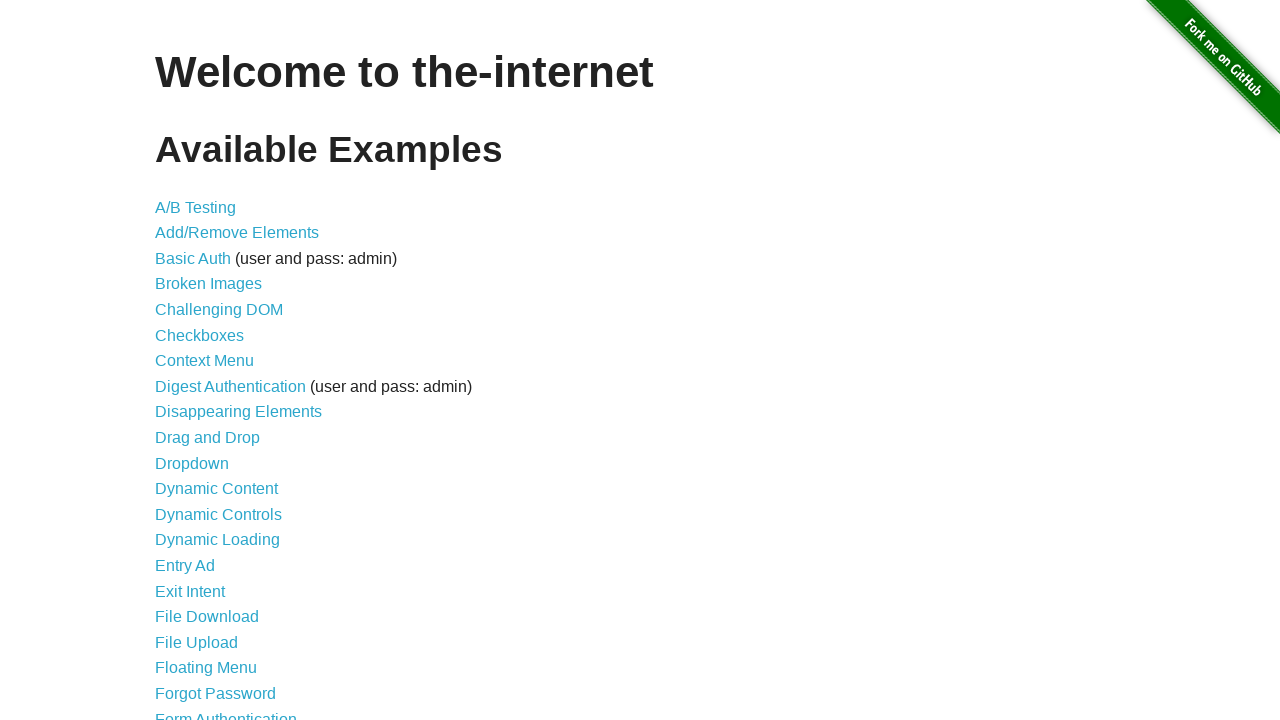

Clicked on Dynamic Controls link at (218, 514) on a[href='/dynamic_controls']
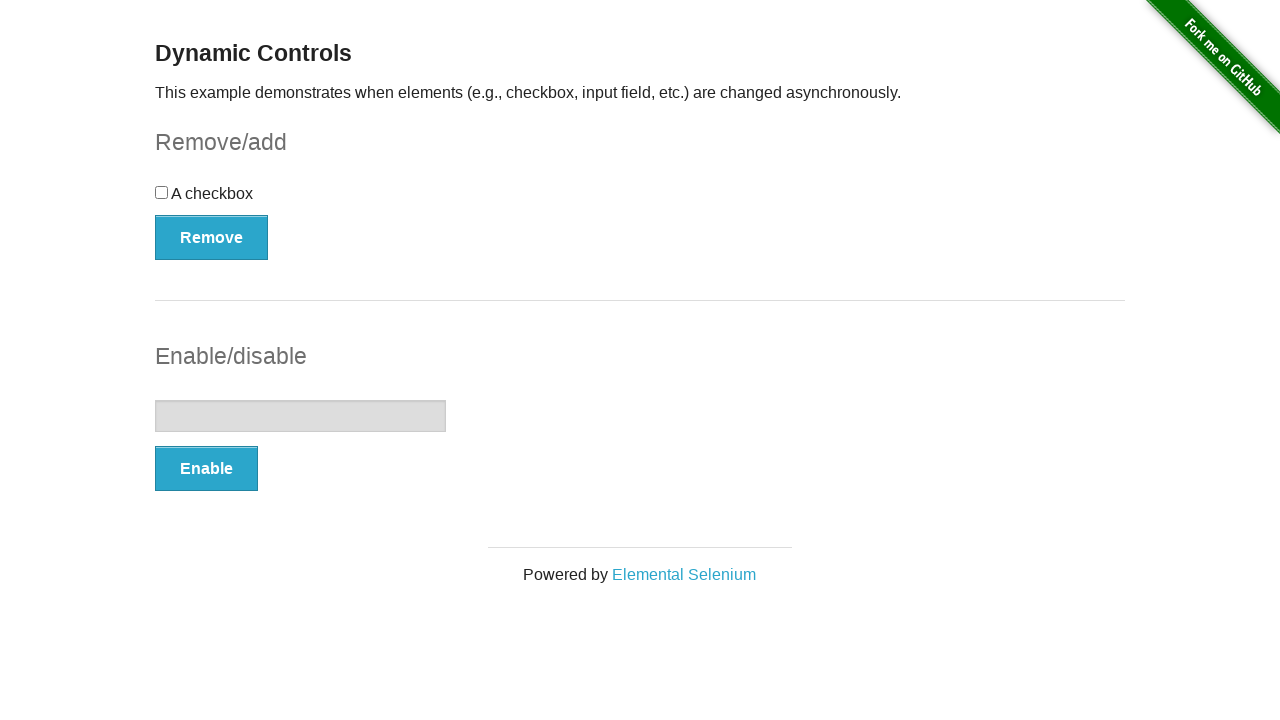

Clicked Remove button to remove the checkbox at (212, 237) on button:has-text('Remove')
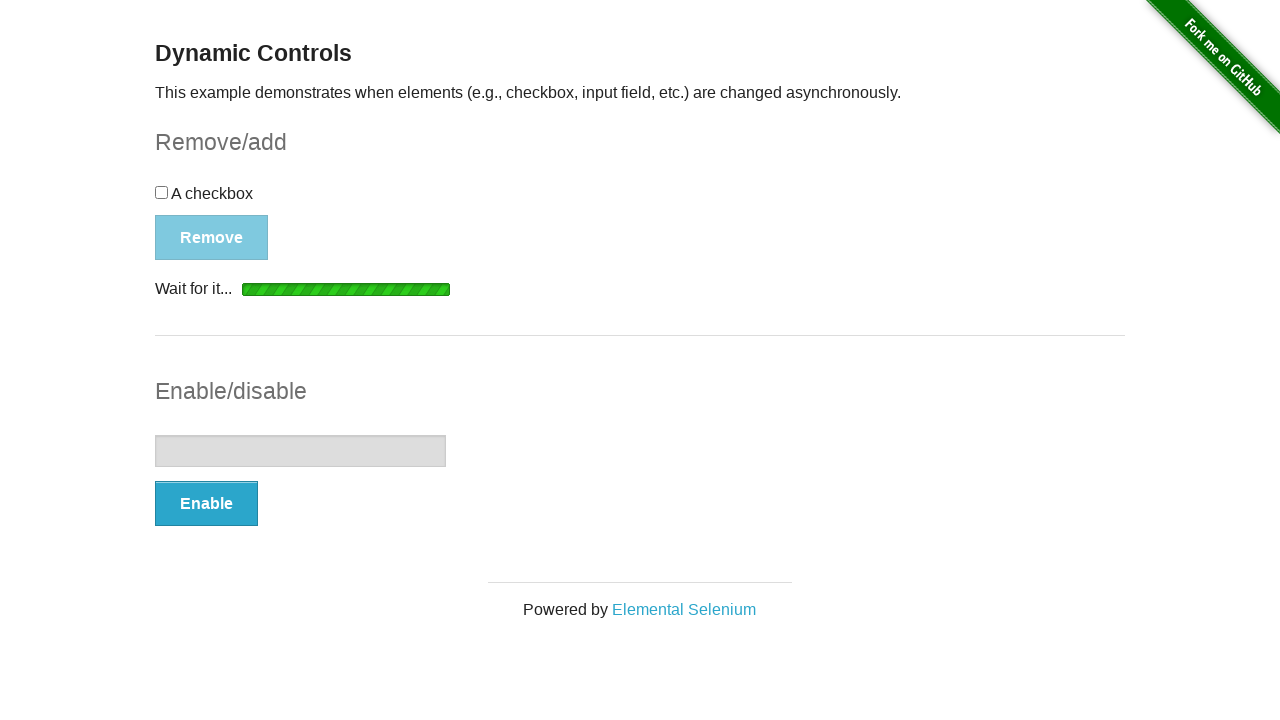

Waited for Add button to appear
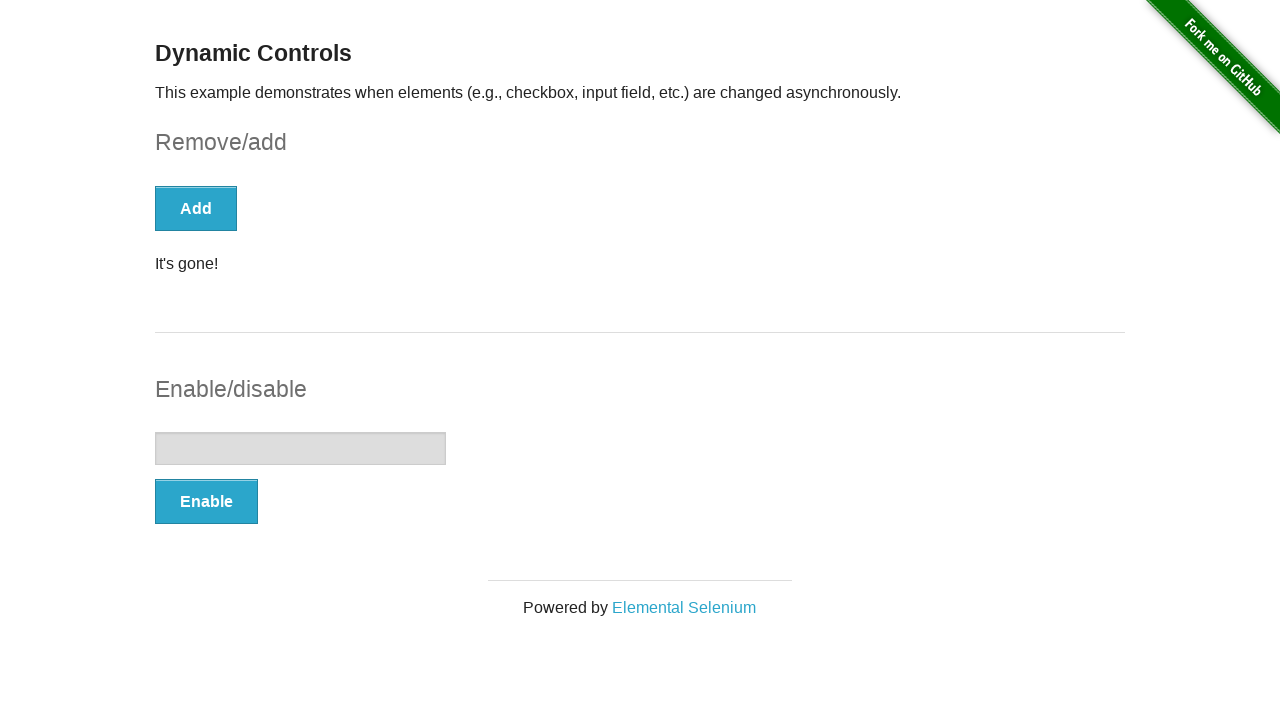

Clicked Add button to restore the checkbox at (196, 208) on button:has-text('Add')
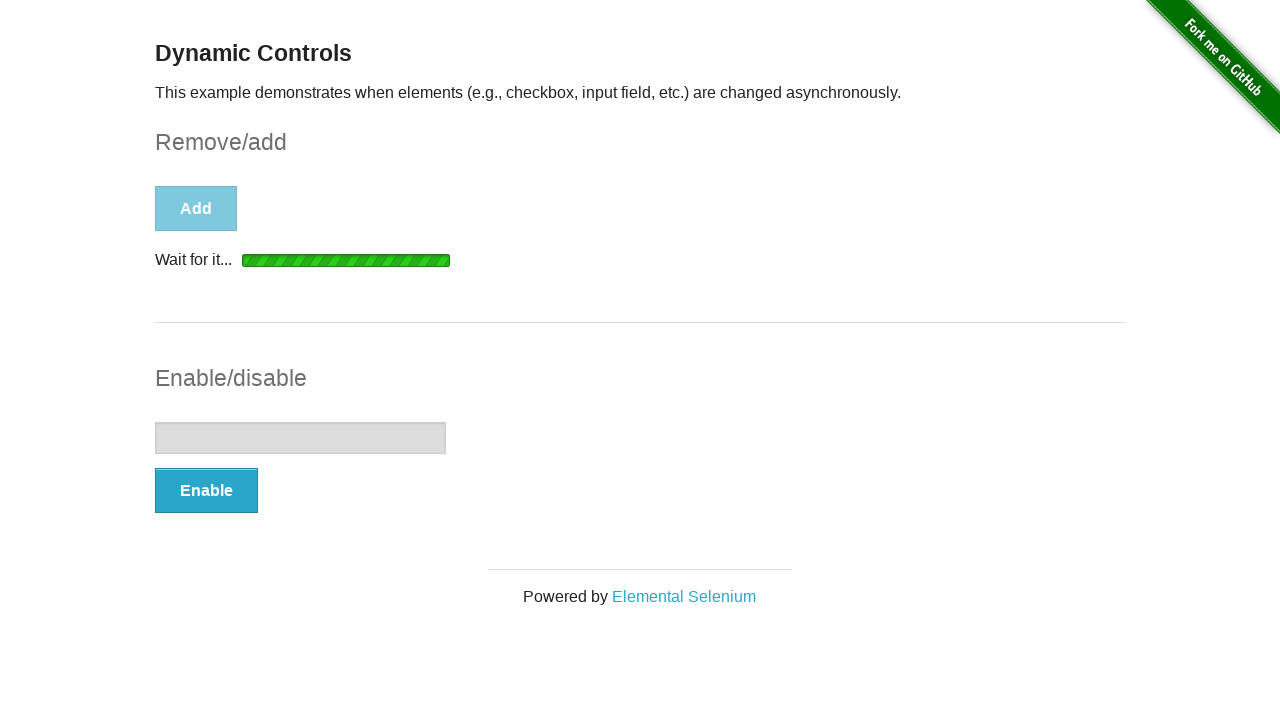

Waited for checkbox to appear
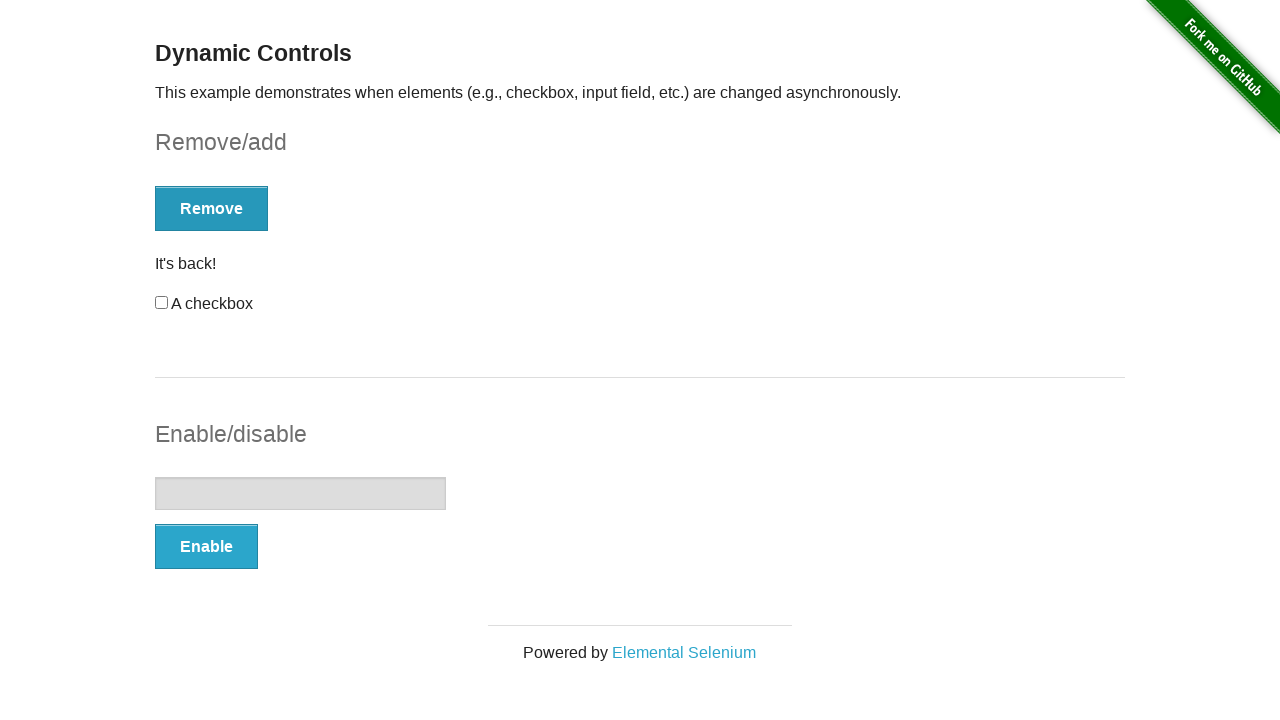

Clicked the checkbox at (162, 303) on #checkbox
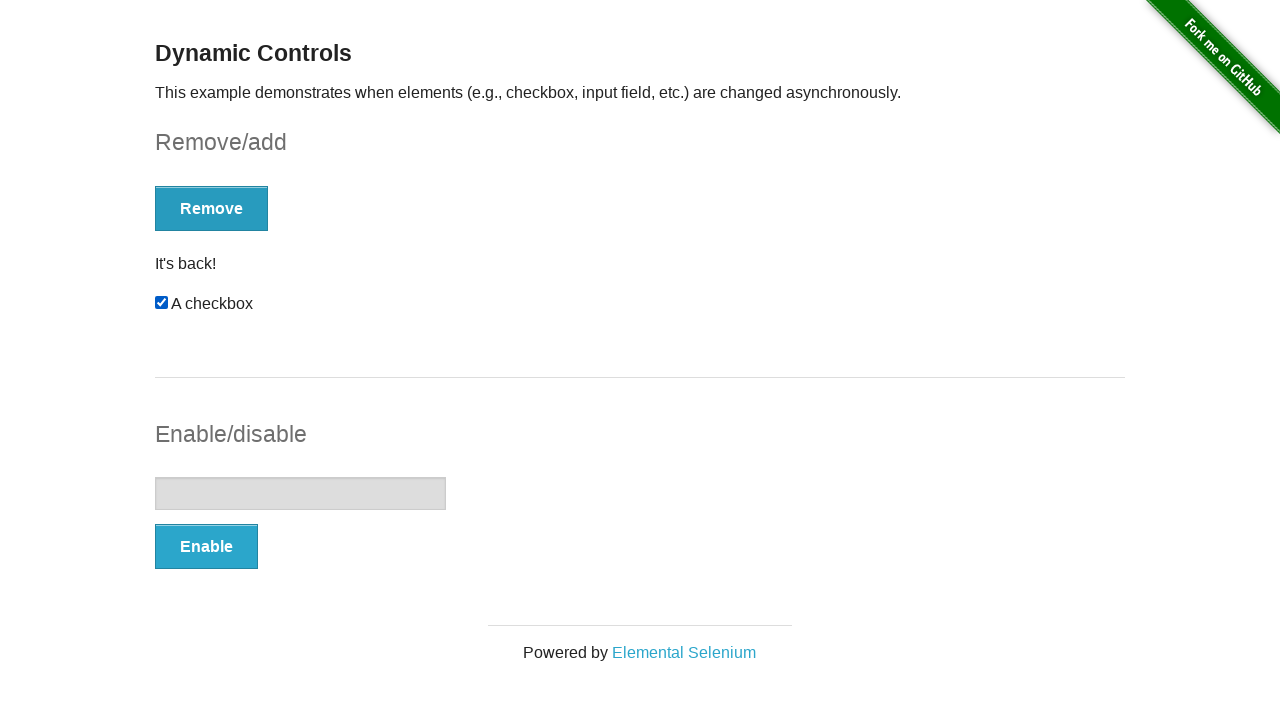

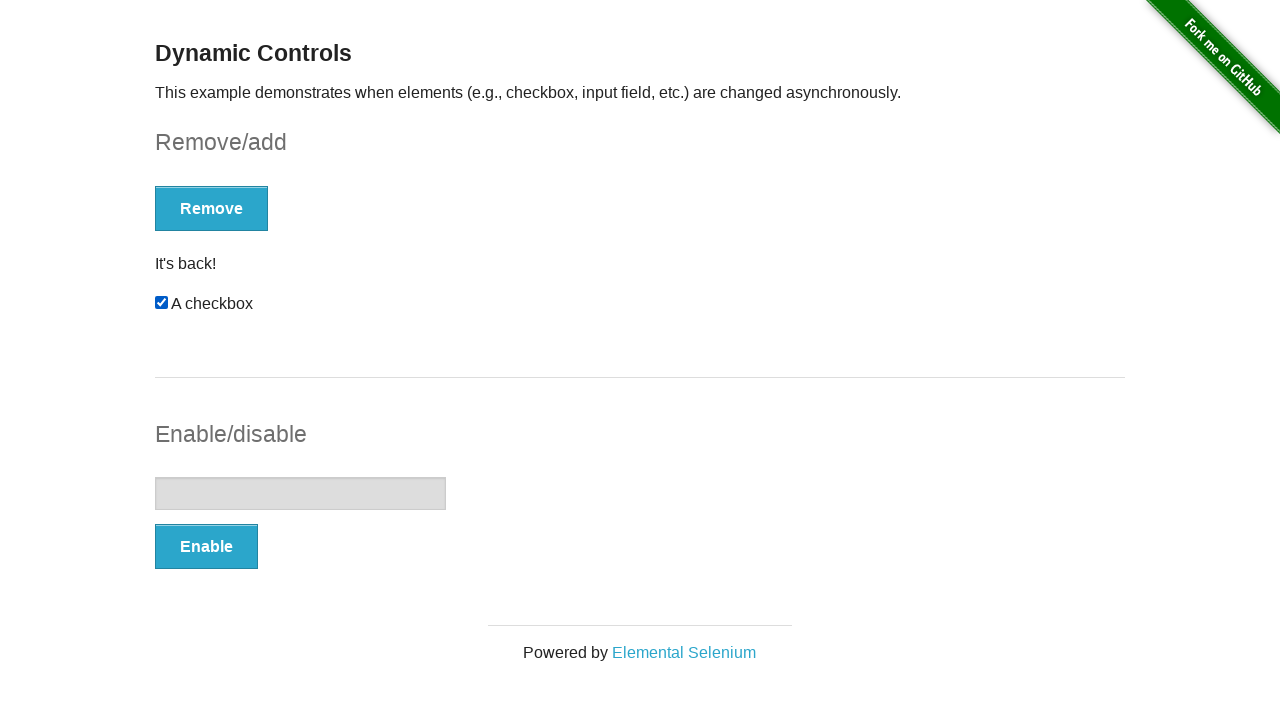